Navigates to Rahul Shetty Academy homepage and verifies the page loads by checking for the page title

Starting URL: https://rahulshettyacademy.com/

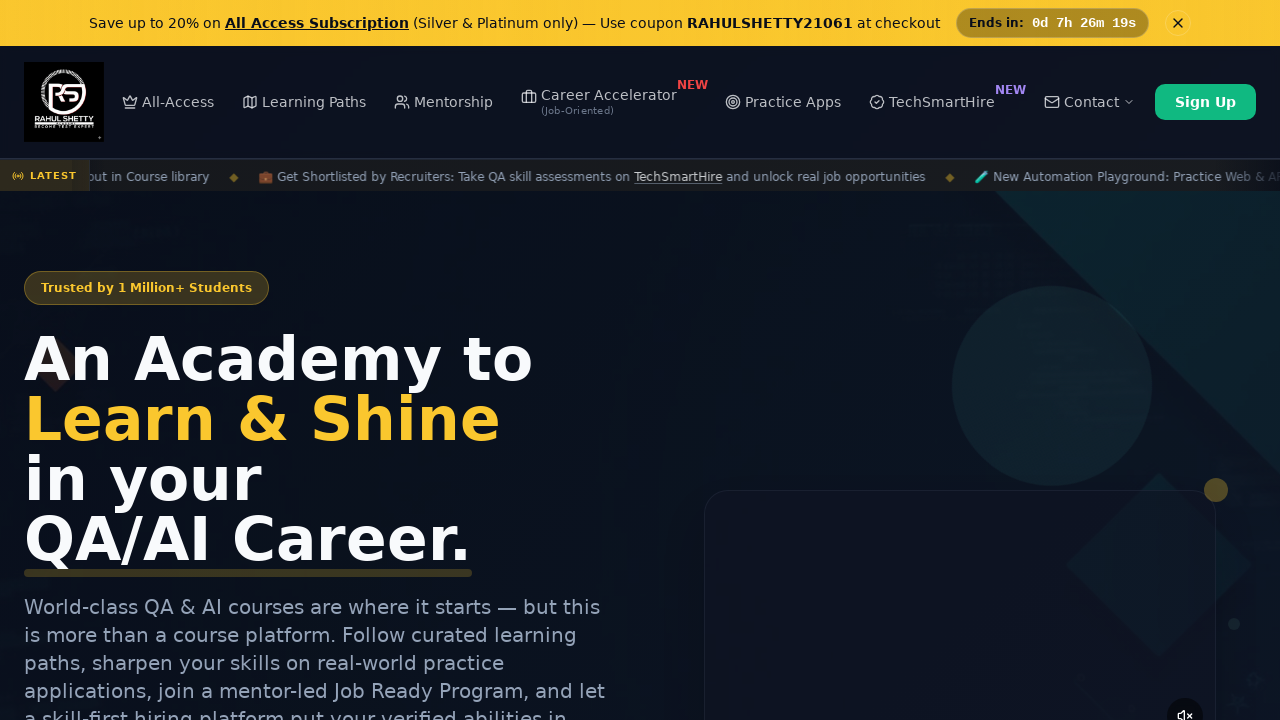

Waited for page to reach domcontentloaded state
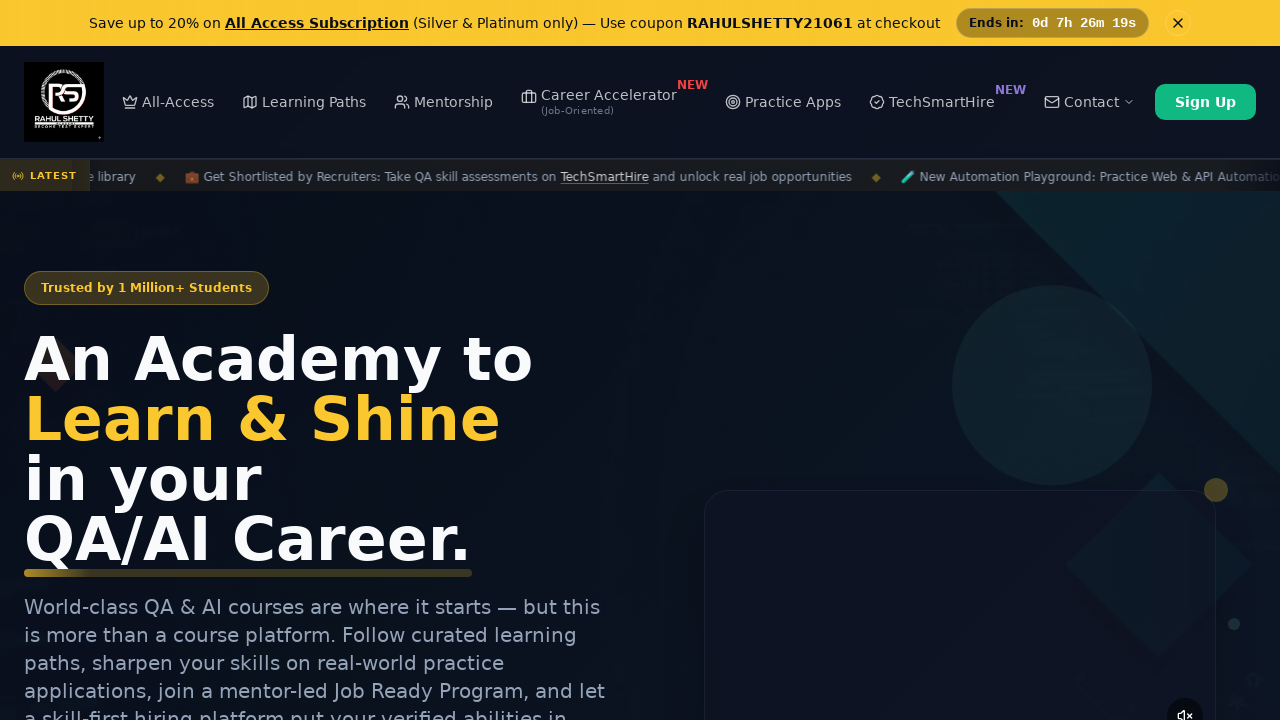

Retrieved page title
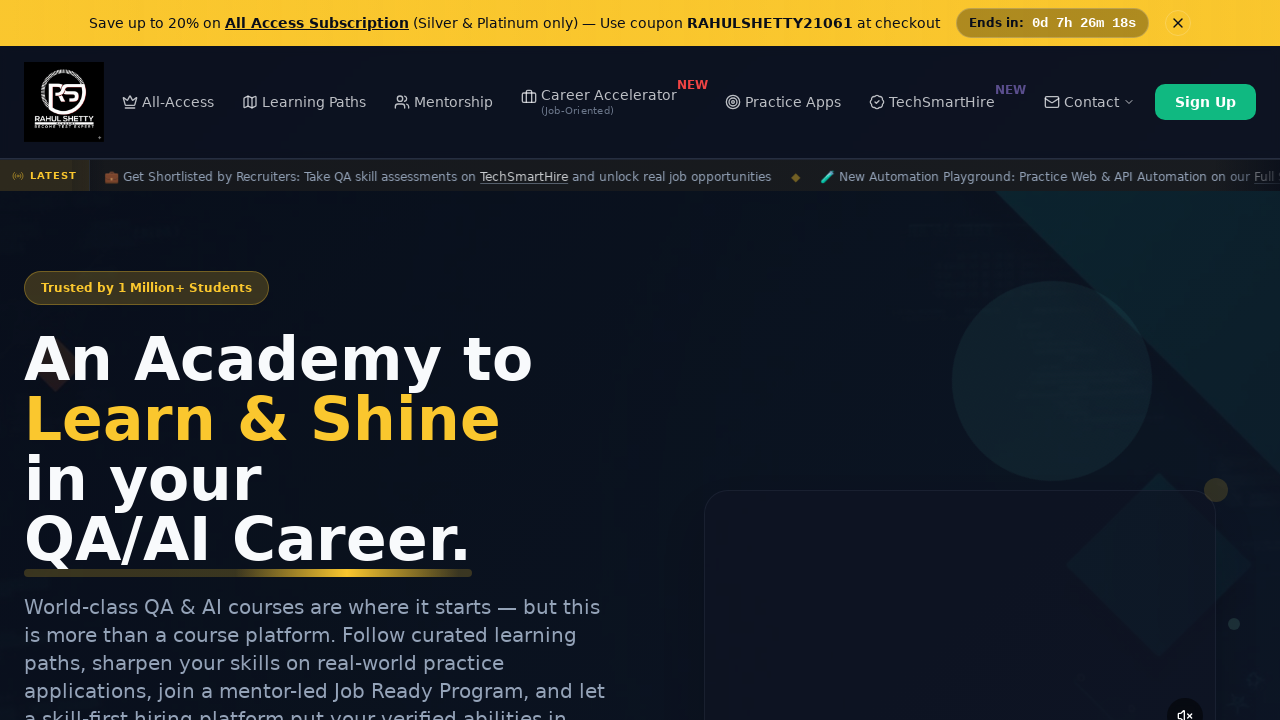

Verified page title is not empty - Rahul Shetty Academy homepage loaded successfully
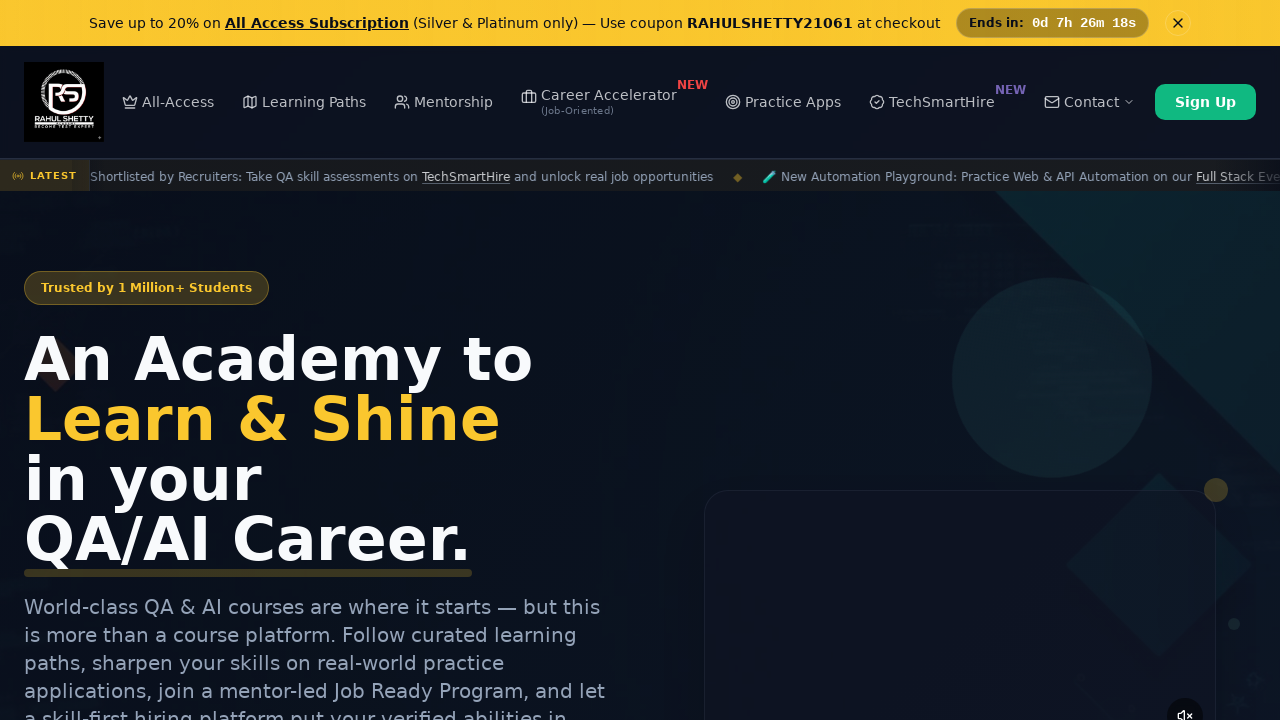

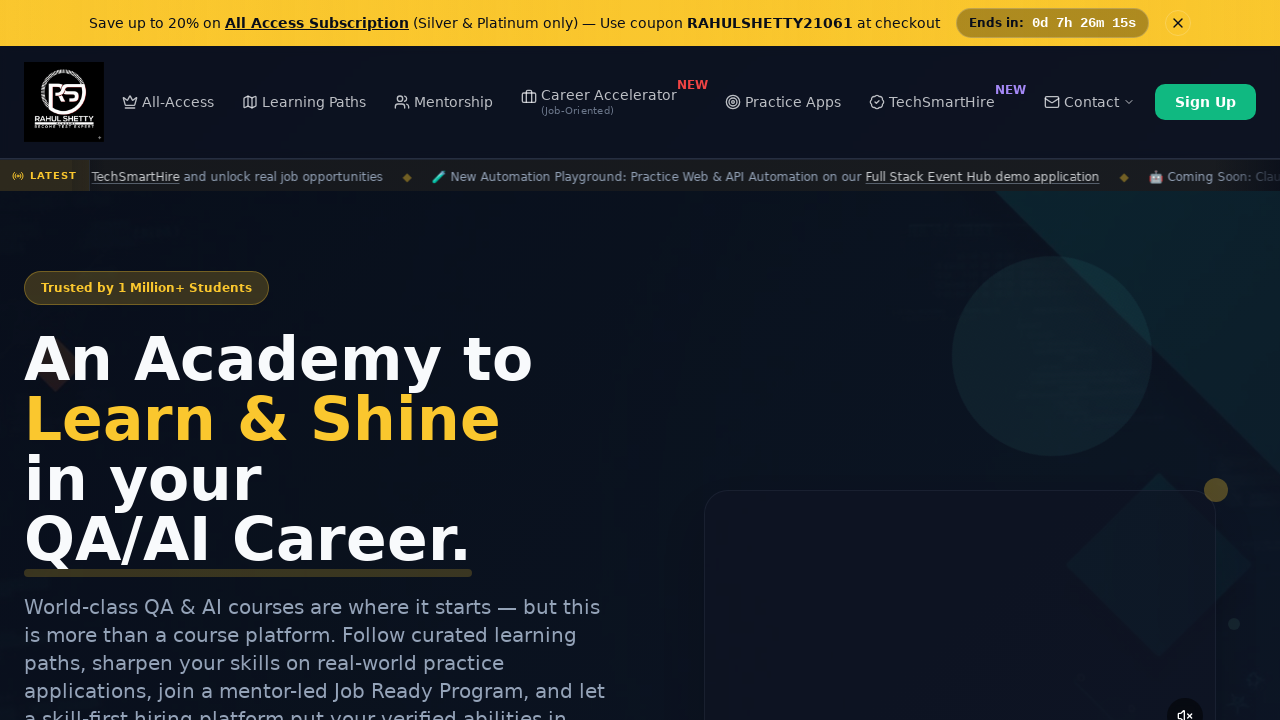